Tests that the clear completed button displays correct text

Starting URL: https://demo.playwright.dev/todomvc

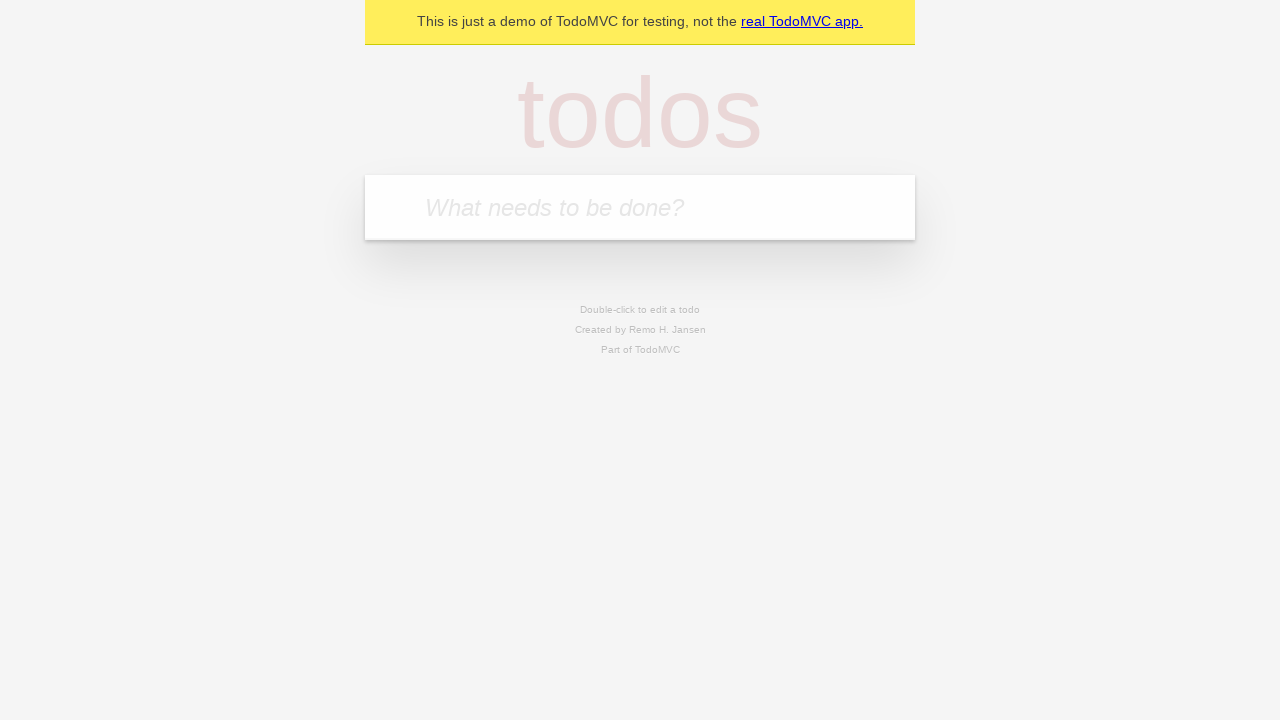

Filled new todo field with 'buy some cheese' on .new-todo
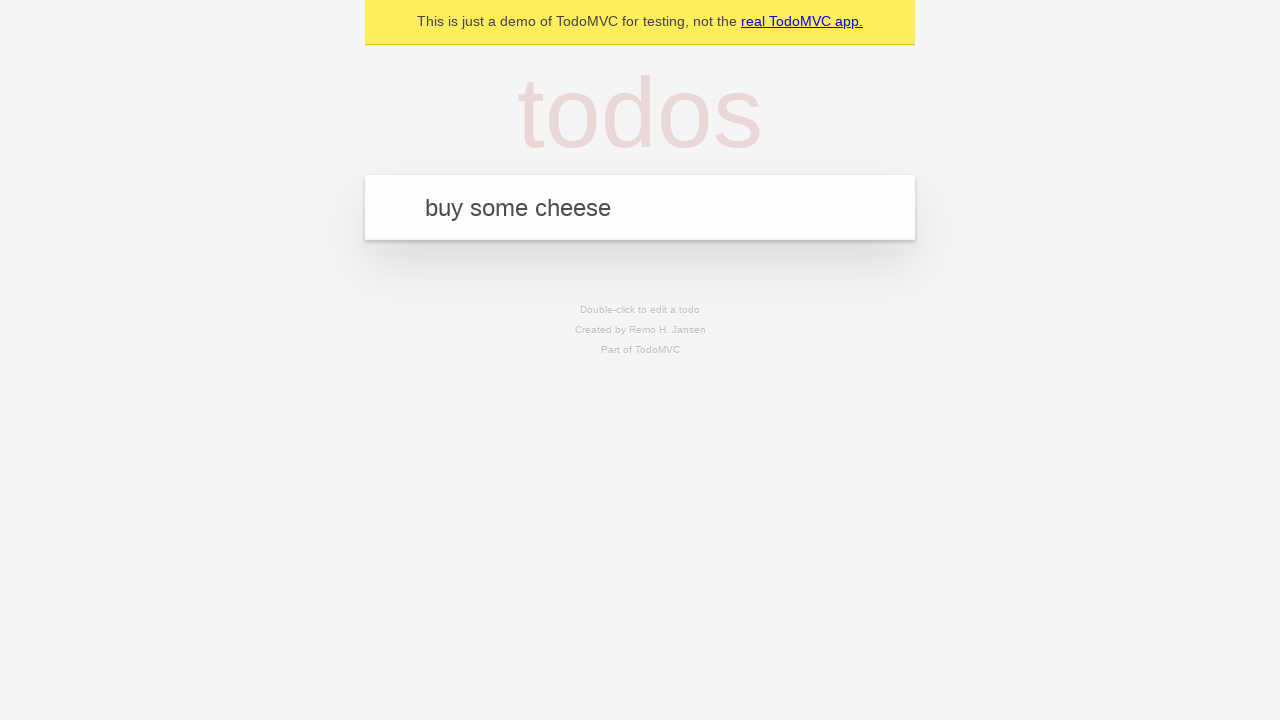

Pressed Enter to add first todo on .new-todo
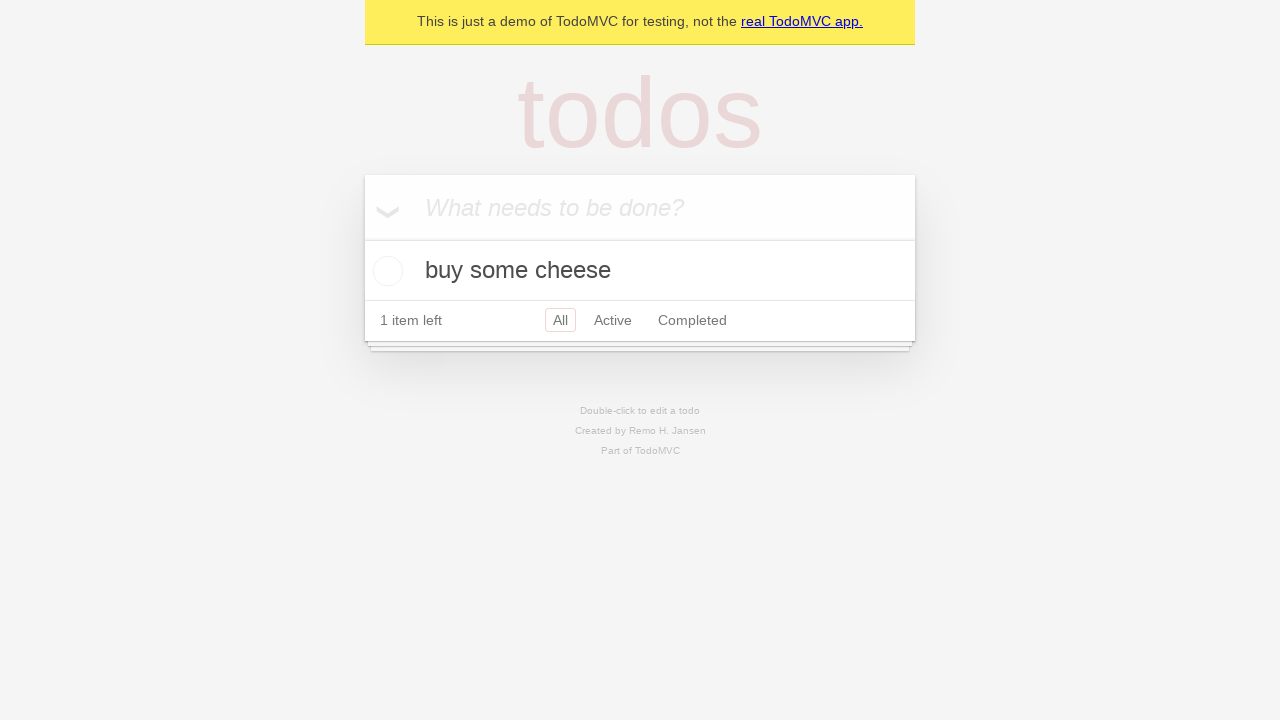

Filled new todo field with 'feed the cat' on .new-todo
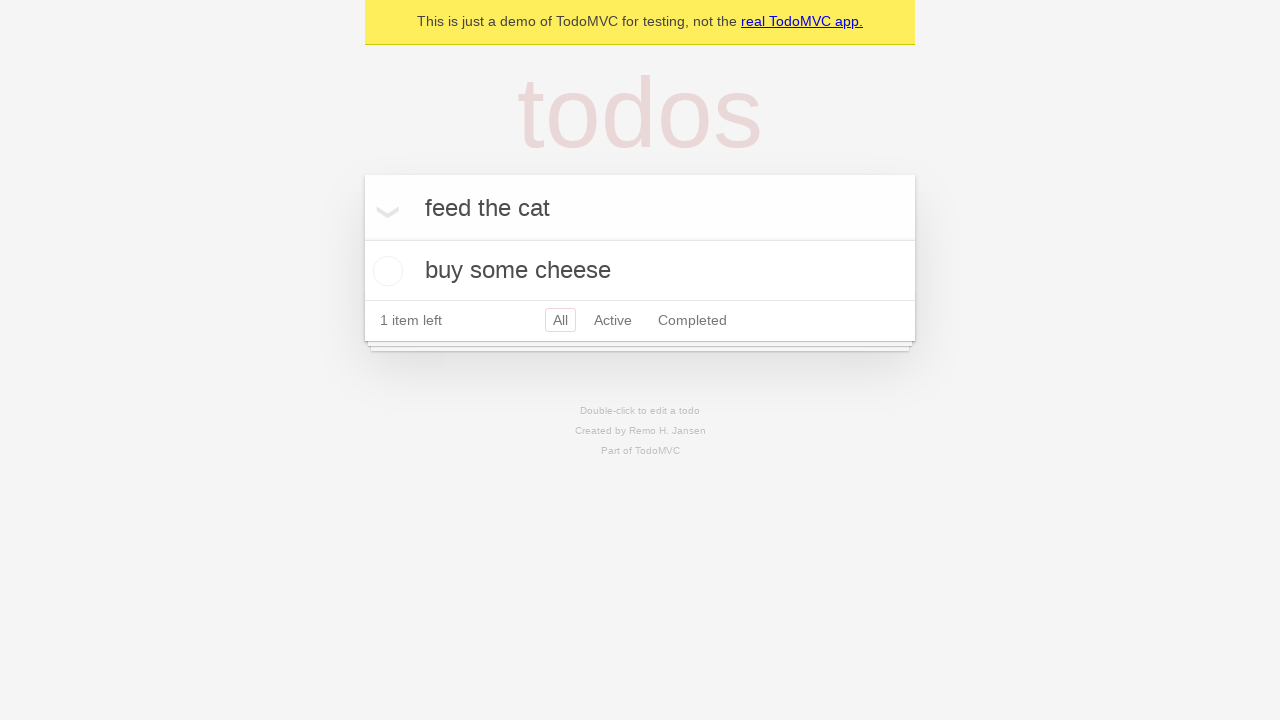

Pressed Enter to add second todo on .new-todo
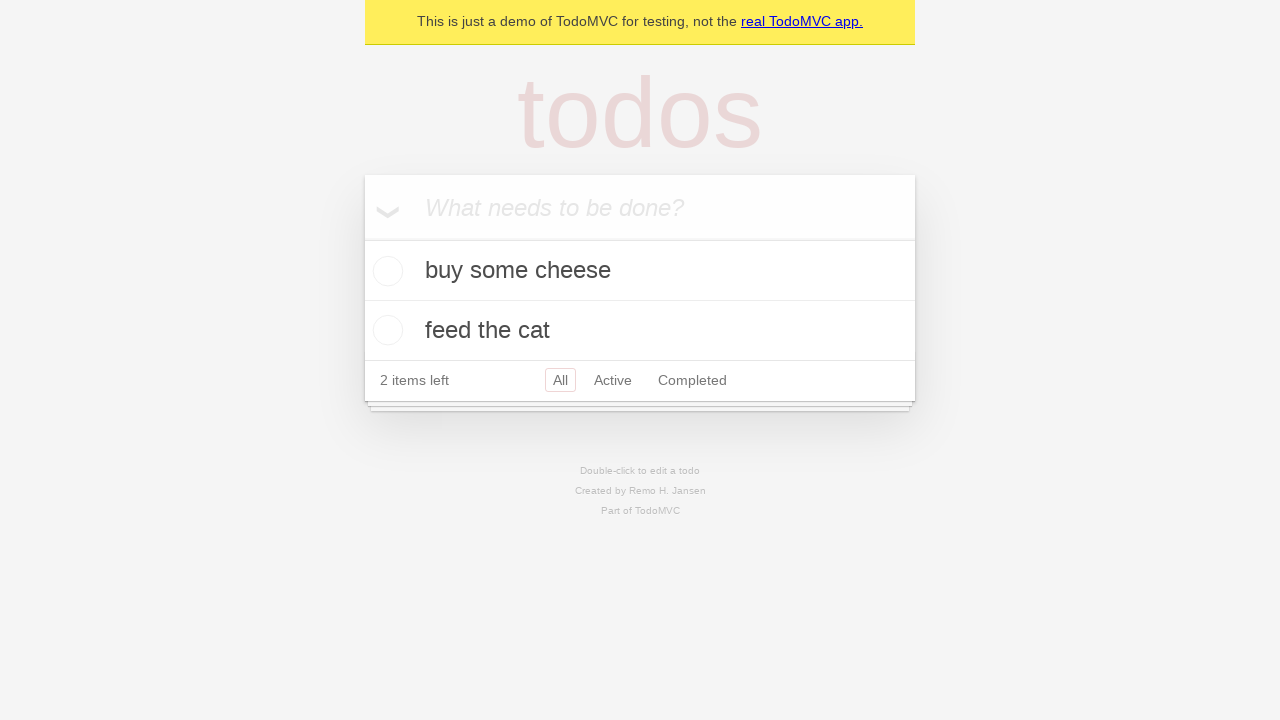

Filled new todo field with 'book a doctors appointment' on .new-todo
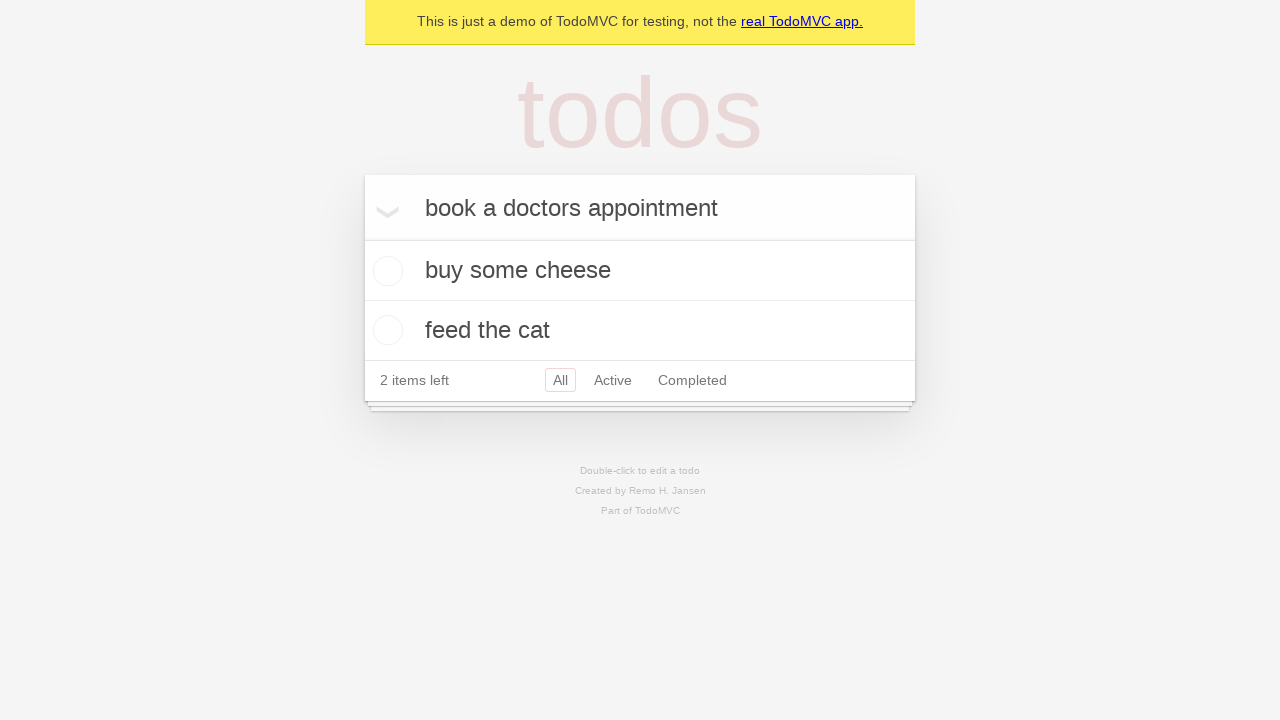

Pressed Enter to add third todo on .new-todo
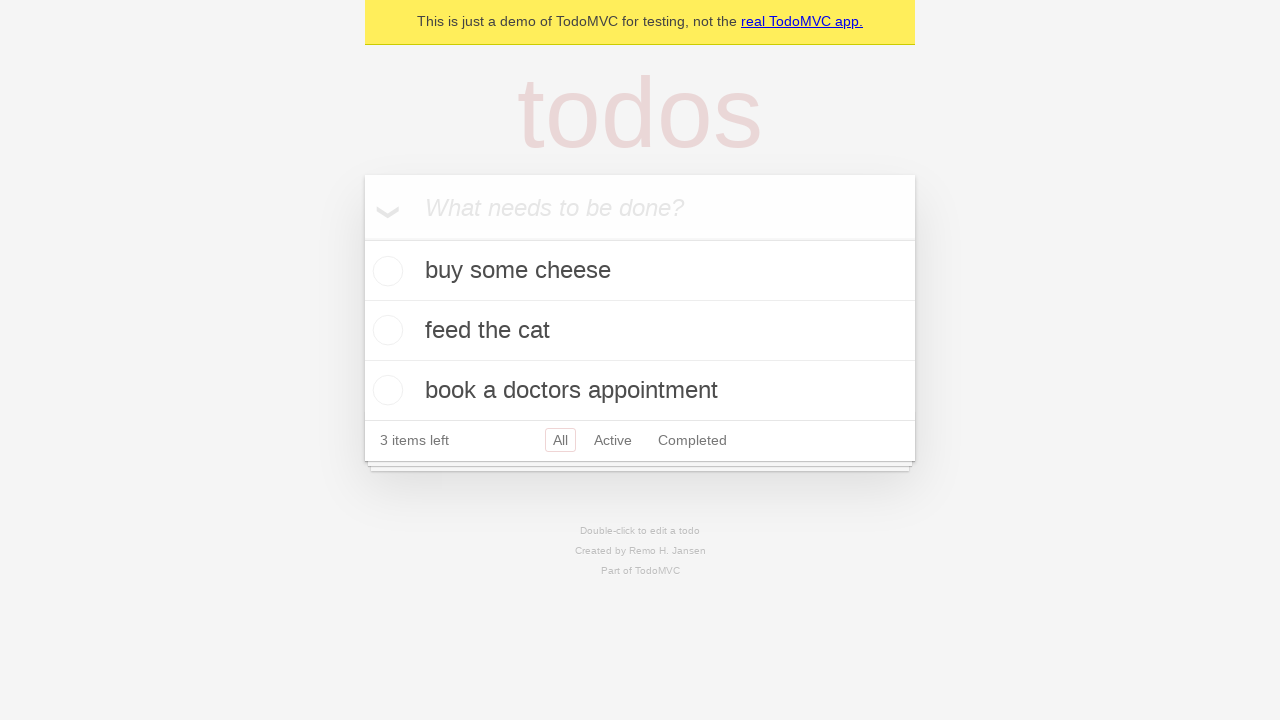

Waited for all three todos to appear in the list
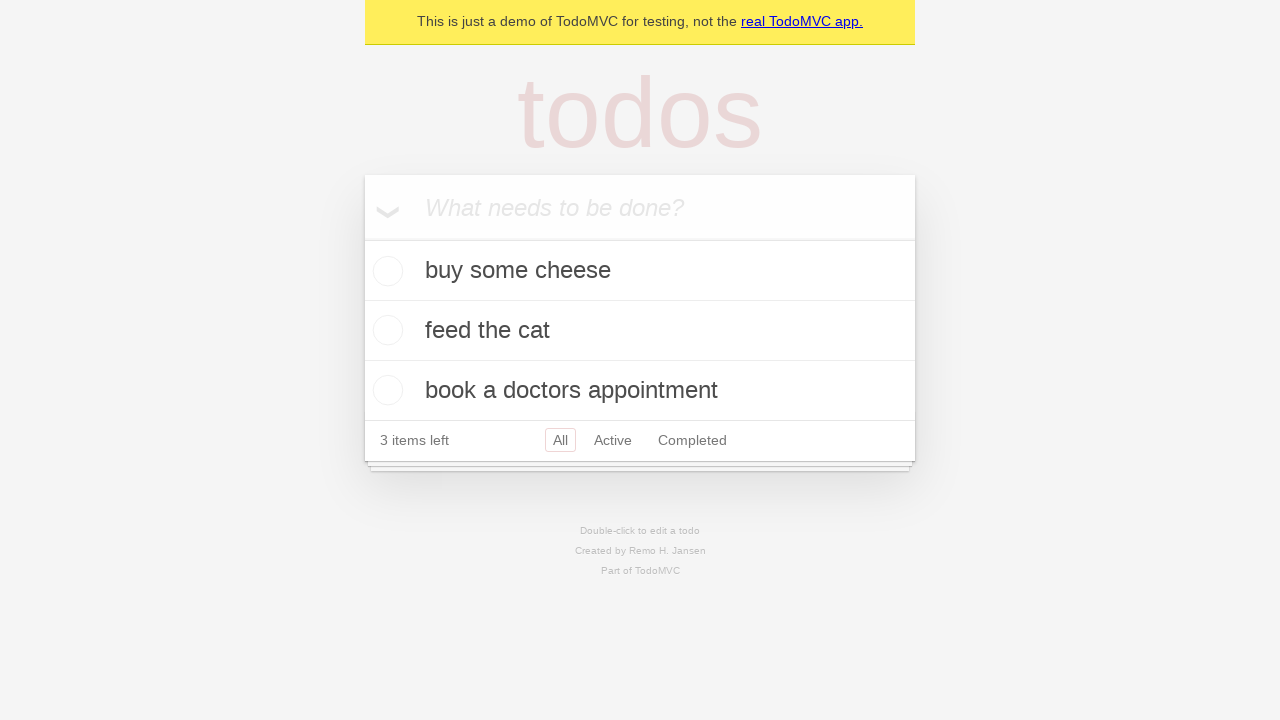

Checked the first todo to mark it as completed at (385, 271) on .todo-list li .toggle >> nth=0
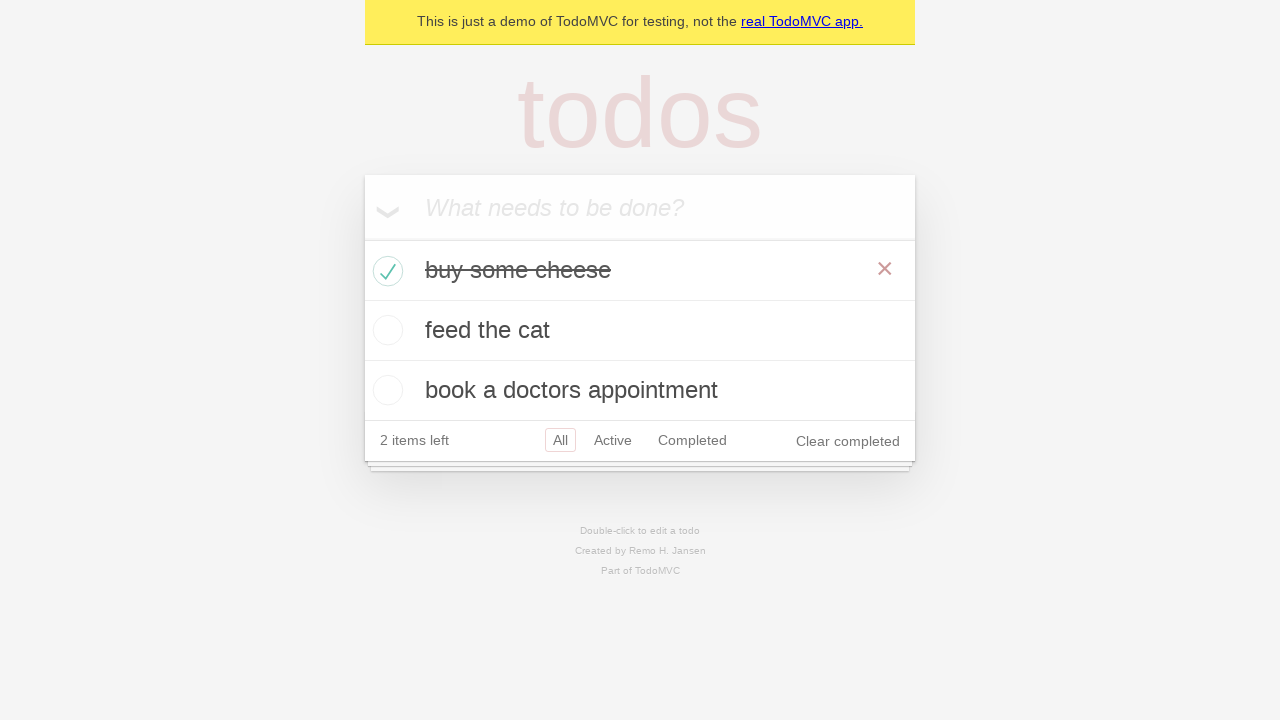

Waited for clear completed button to appear
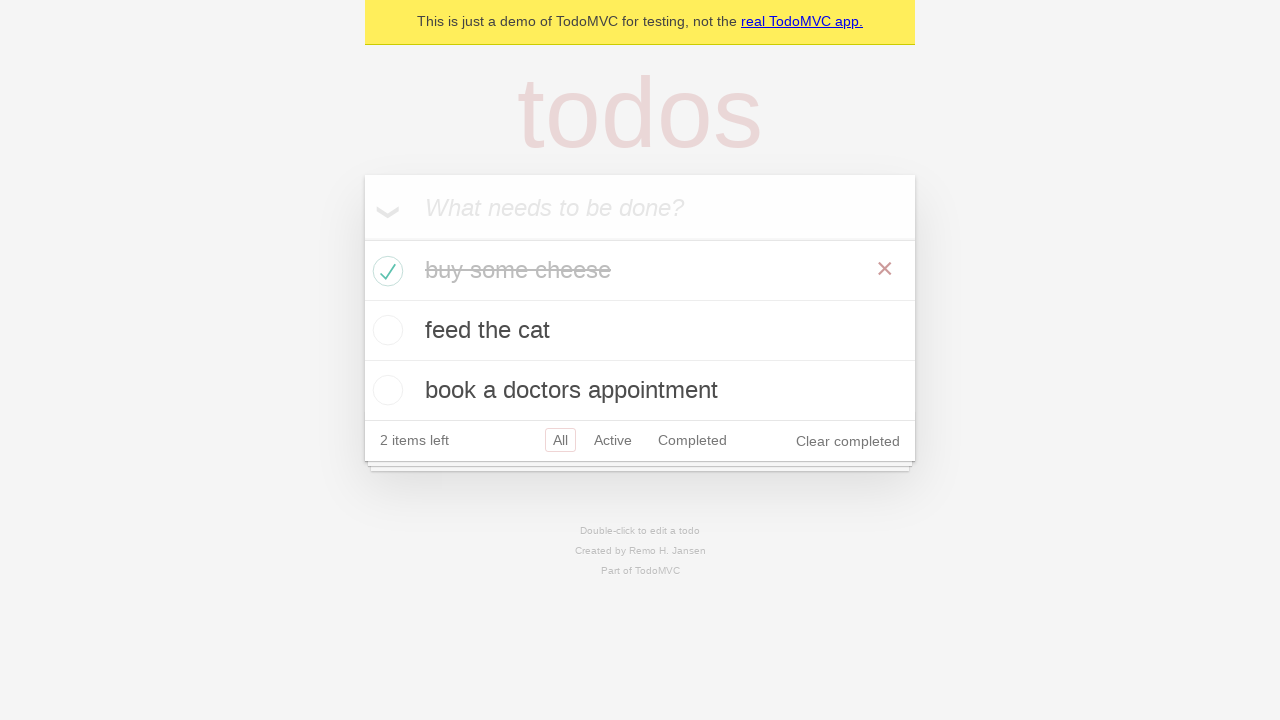

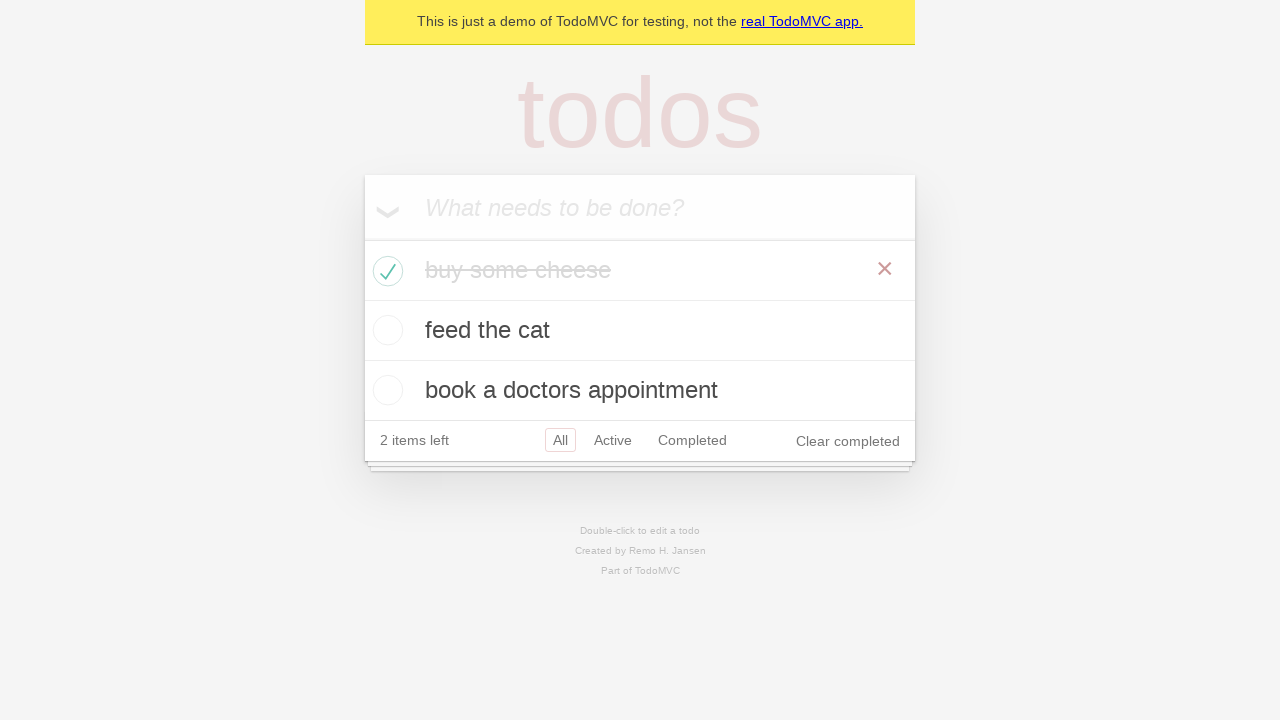